Tests calculator addition functionality by entering 21 + 42 + 80 and verifying the result

Starting URL: https://sagarmatsagar.github.io/react_cal/

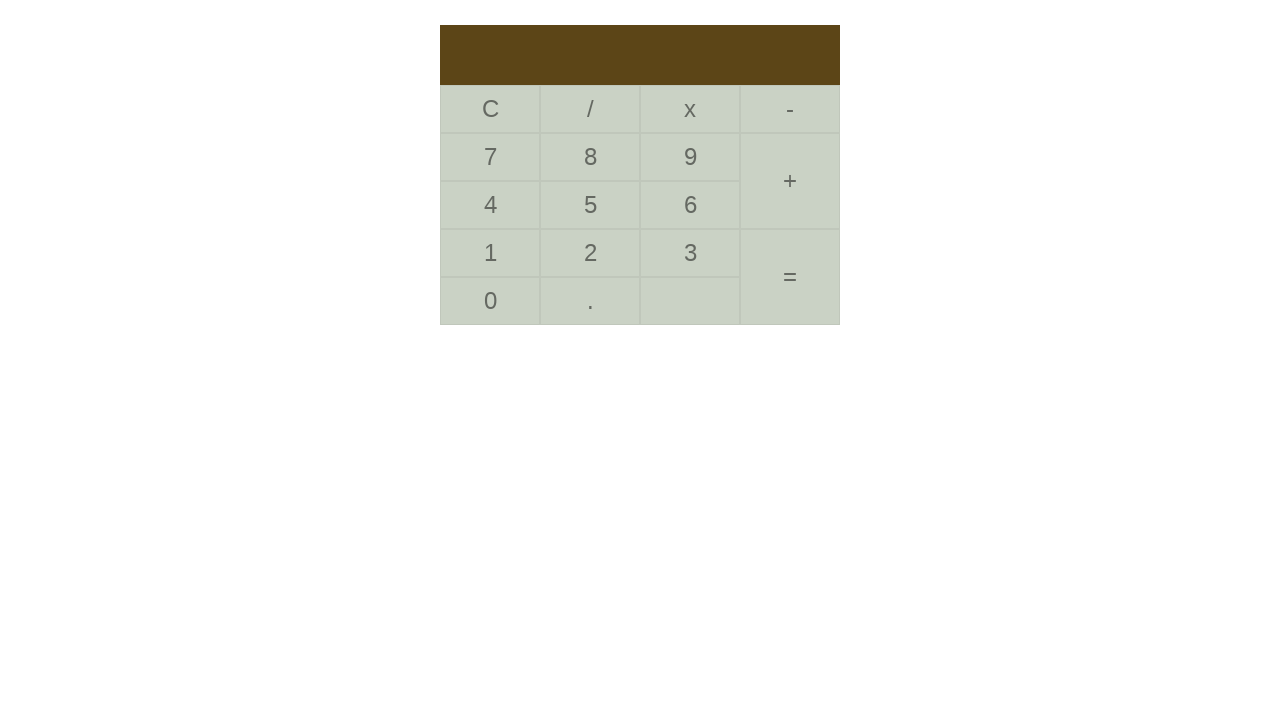

Clicked digit 2 at (590, 253) on div[data-value='2']
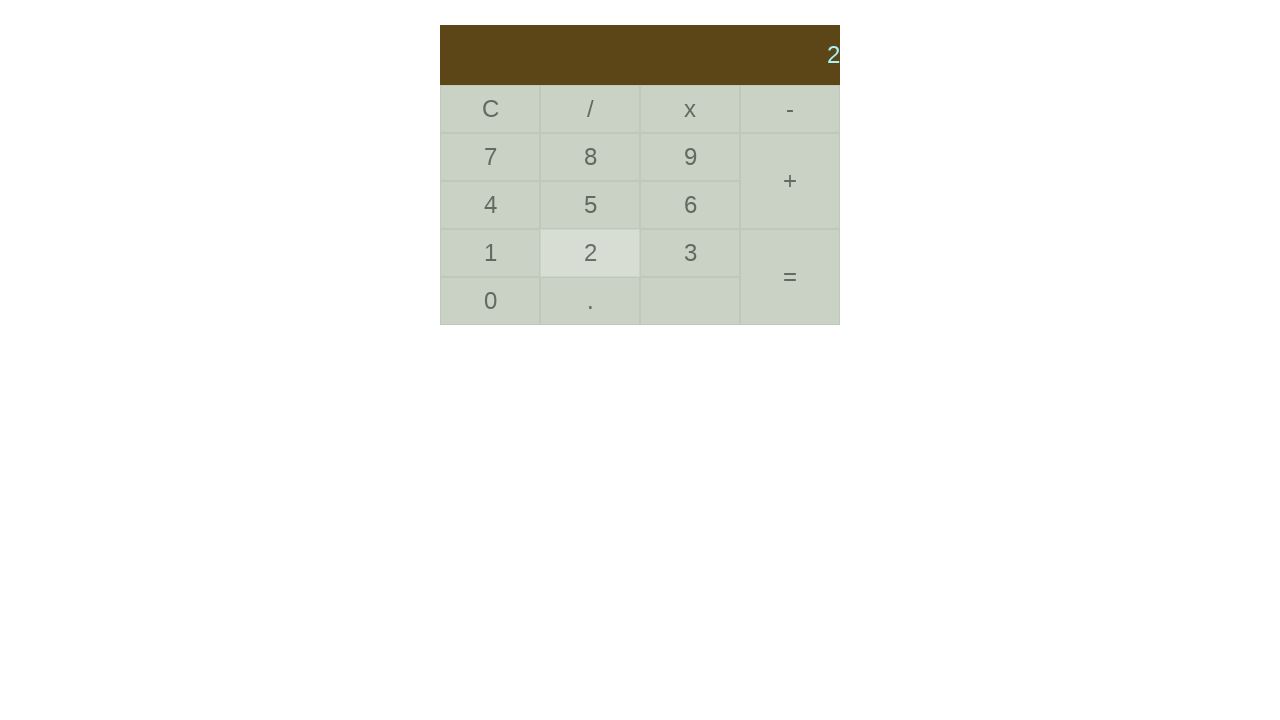

Clicked digit 1 to enter 21 at (490, 253) on div[data-value='1']
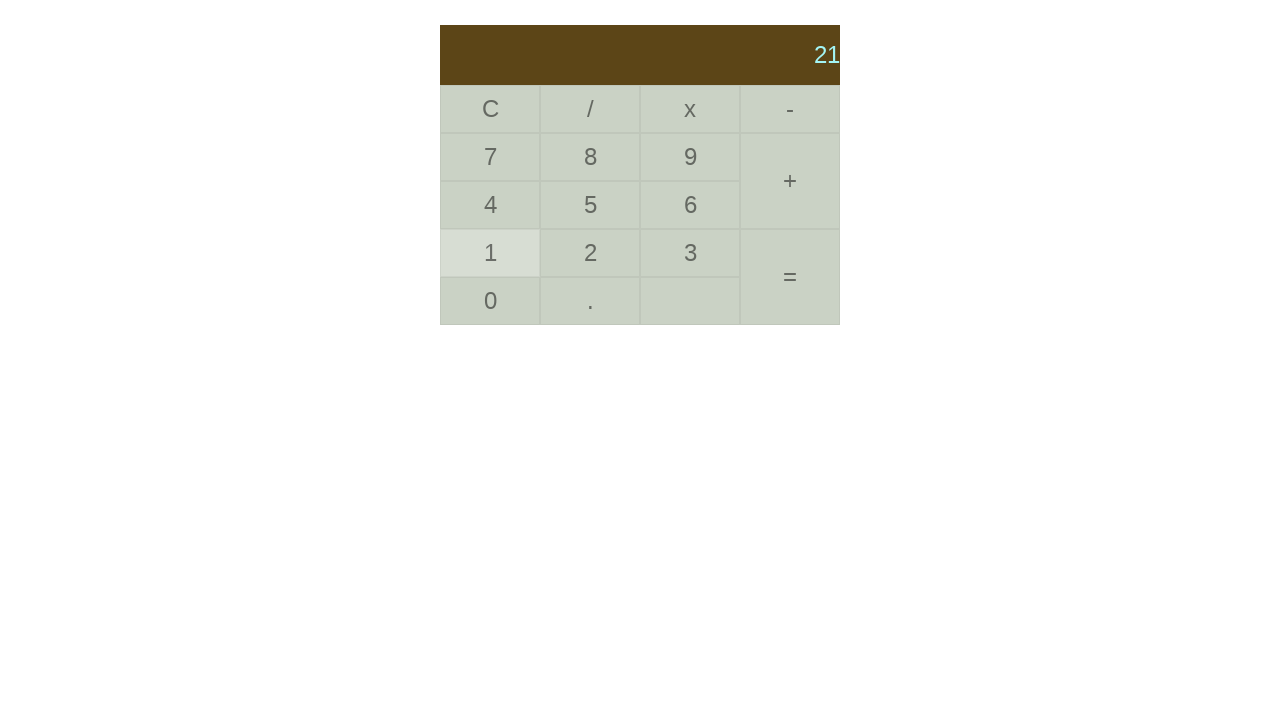

Clicked plus operator at (790, 181) on div[data-value='+']
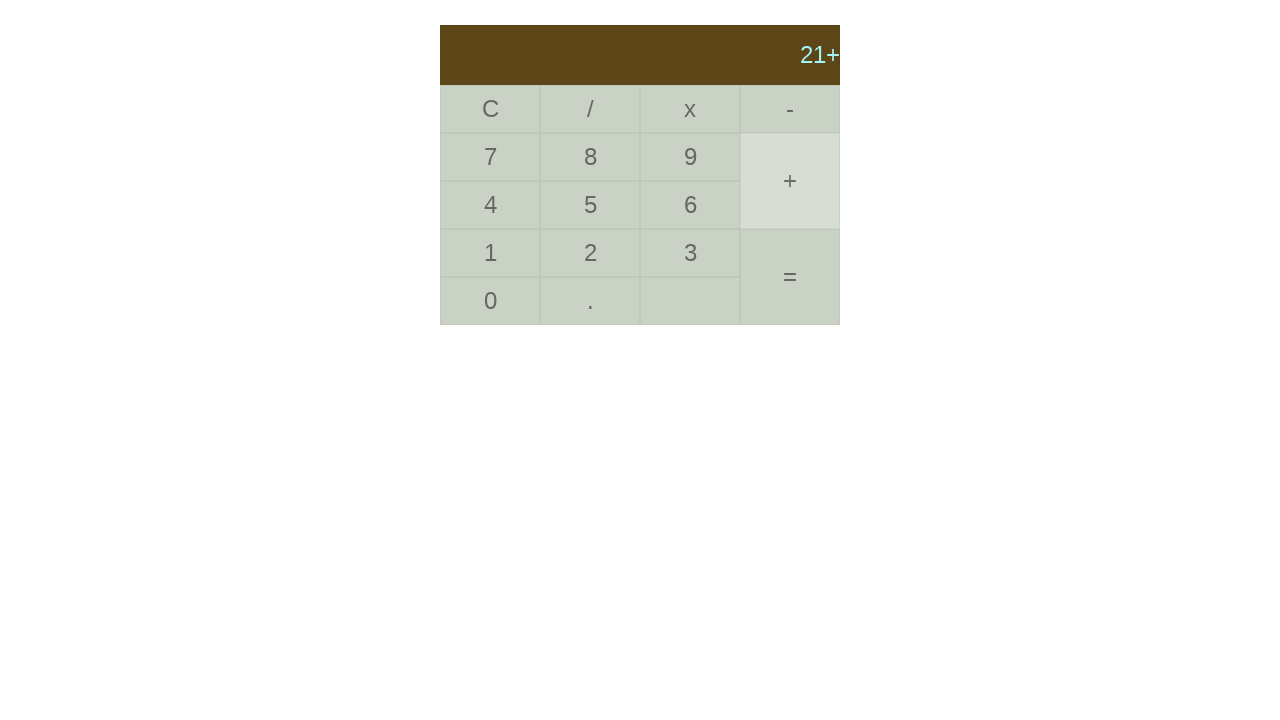

Clicked digit 4 at (490, 205) on div[data-value='4']
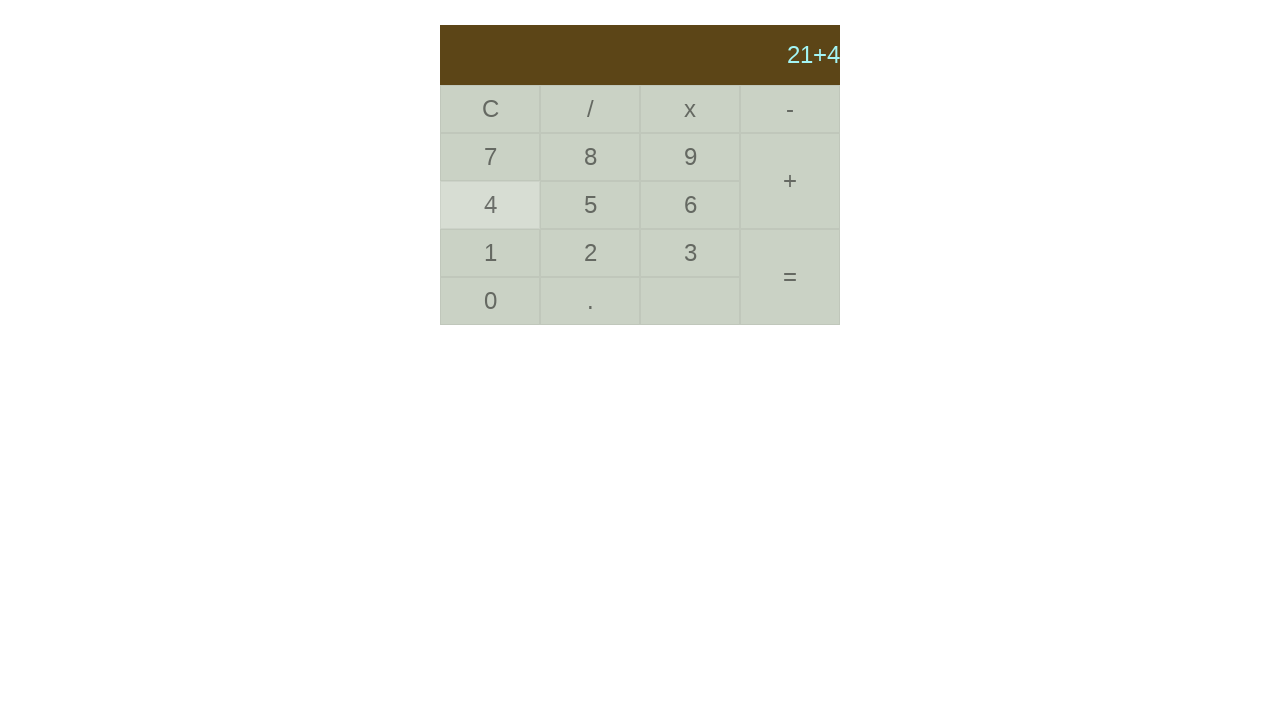

Clicked digit 2 to enter 42 at (590, 253) on div[data-value='2']
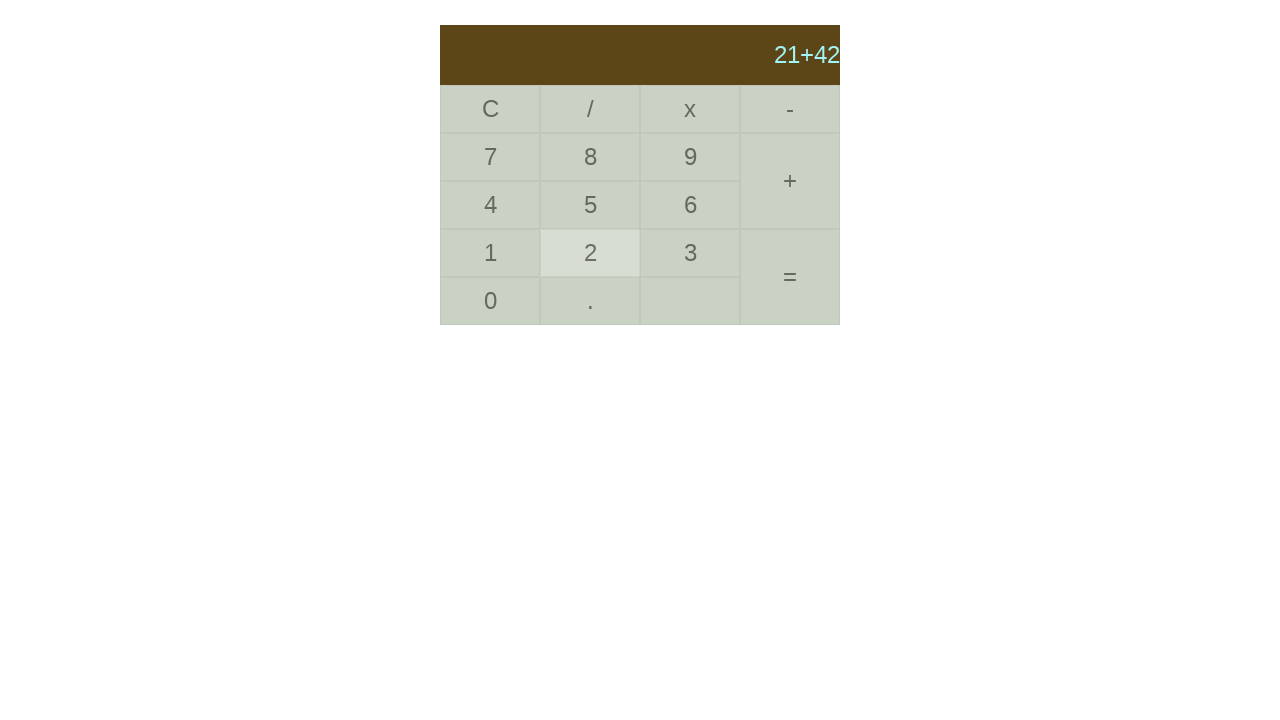

Clicked plus operator again at (790, 181) on div[data-value='+']
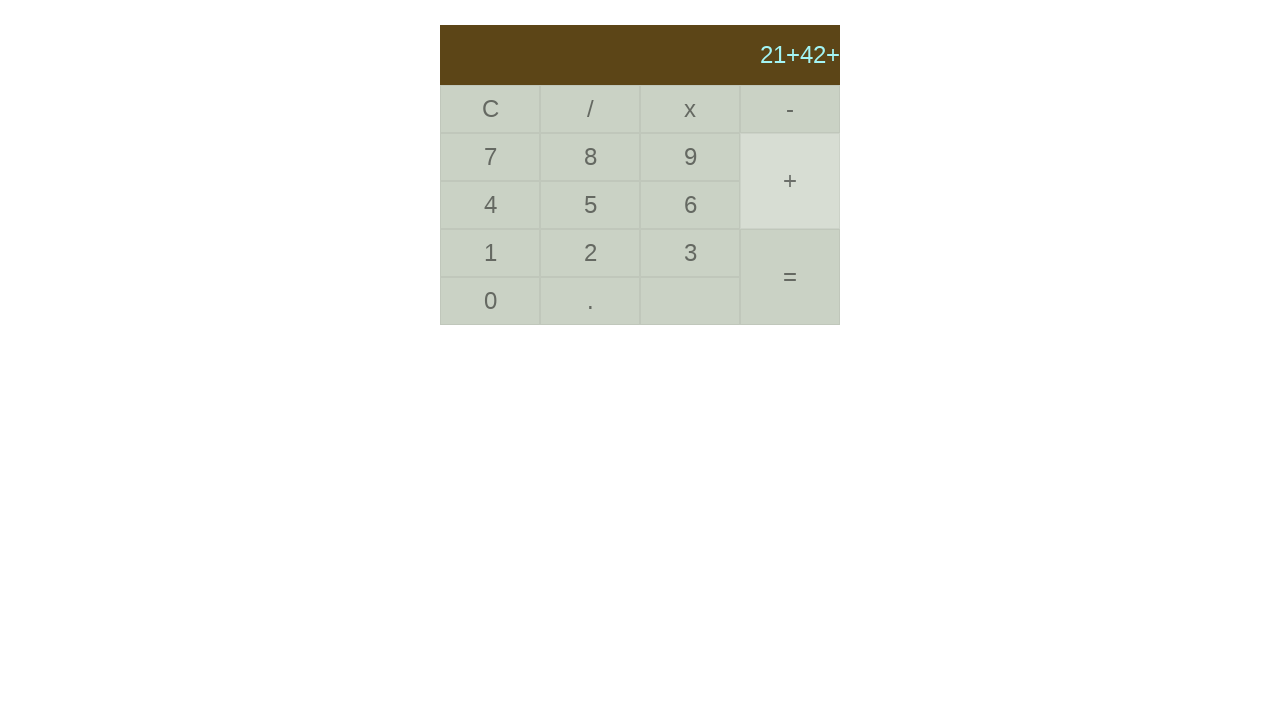

Clicked digit 8 at (590, 157) on div[data-value='8']
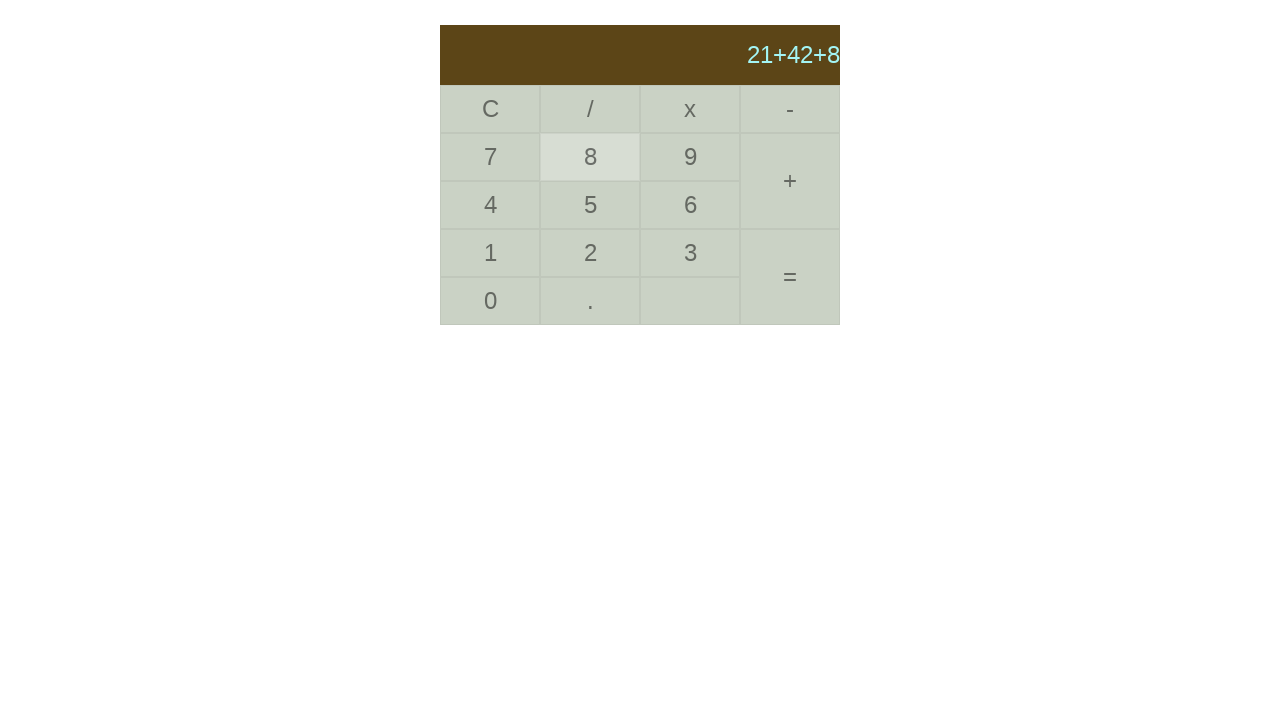

Clicked digit 0 to enter 80 at (490, 301) on div[data-value='0']
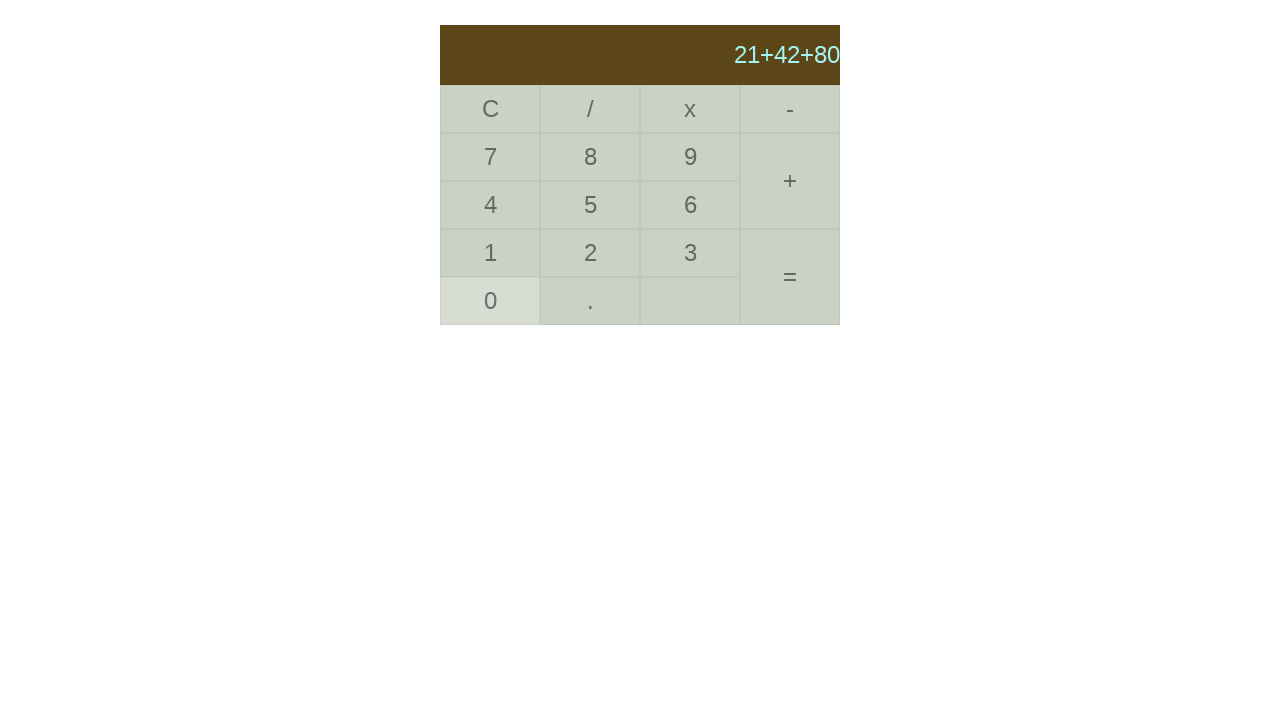

Clicked equals button to calculate result at (790, 277) on div[data-value='equal']
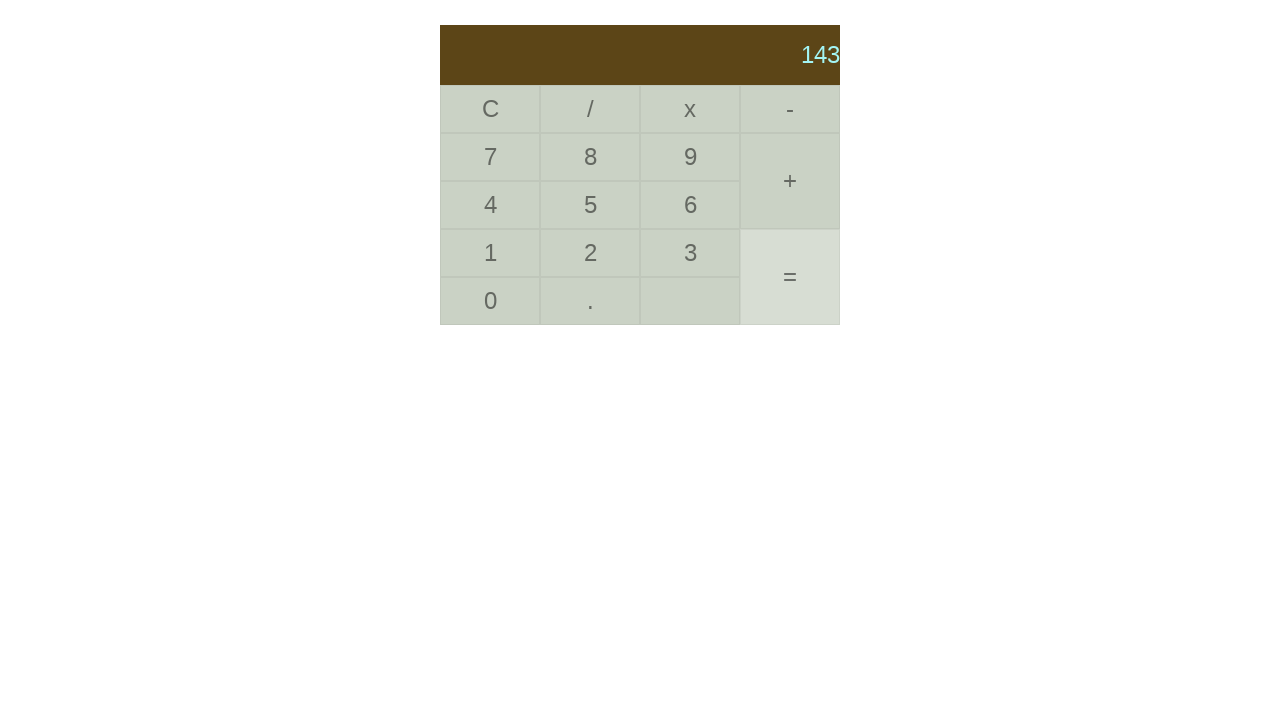

Verified result 143 is displayed
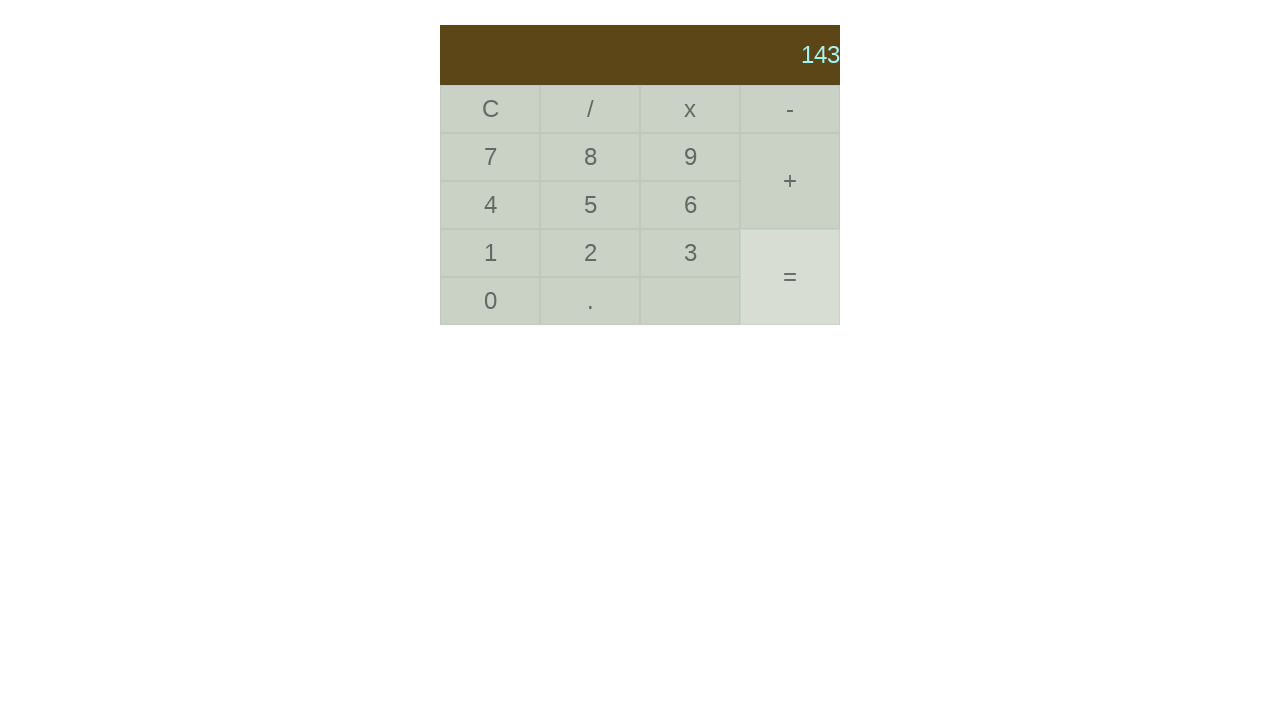

Clicked clear button to reset calculator at (490, 109) on div[data-value='C']
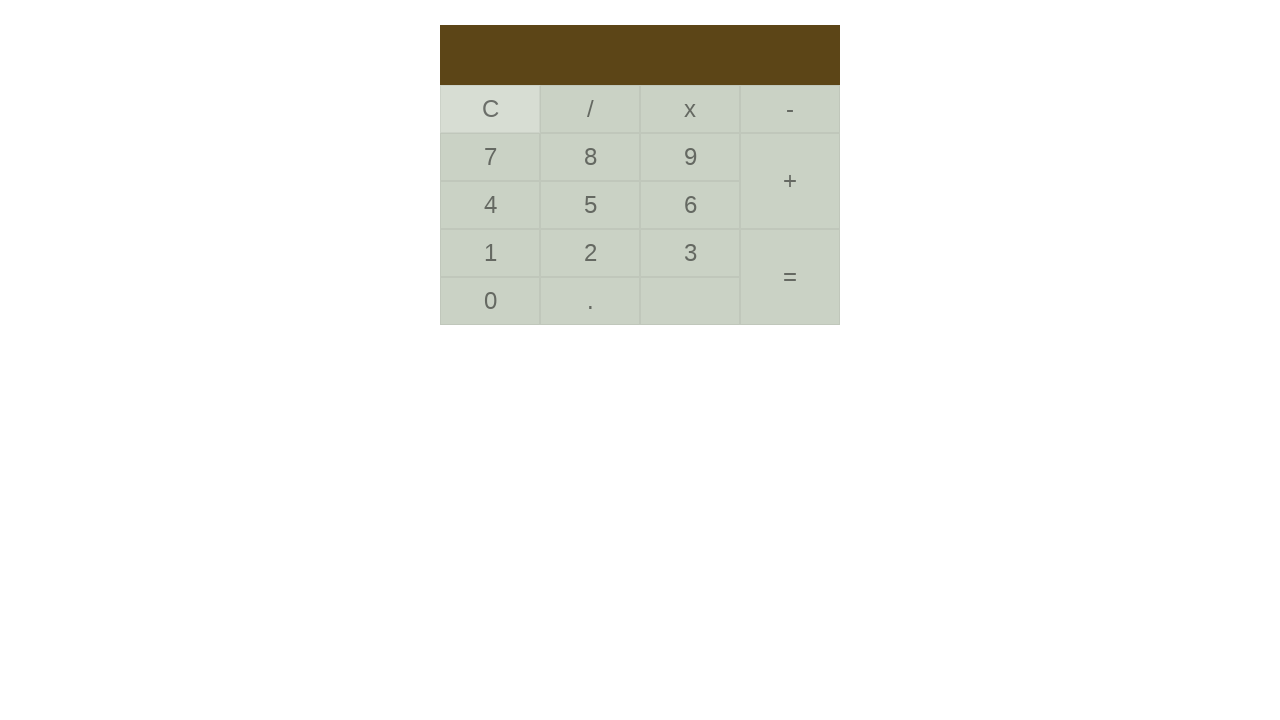

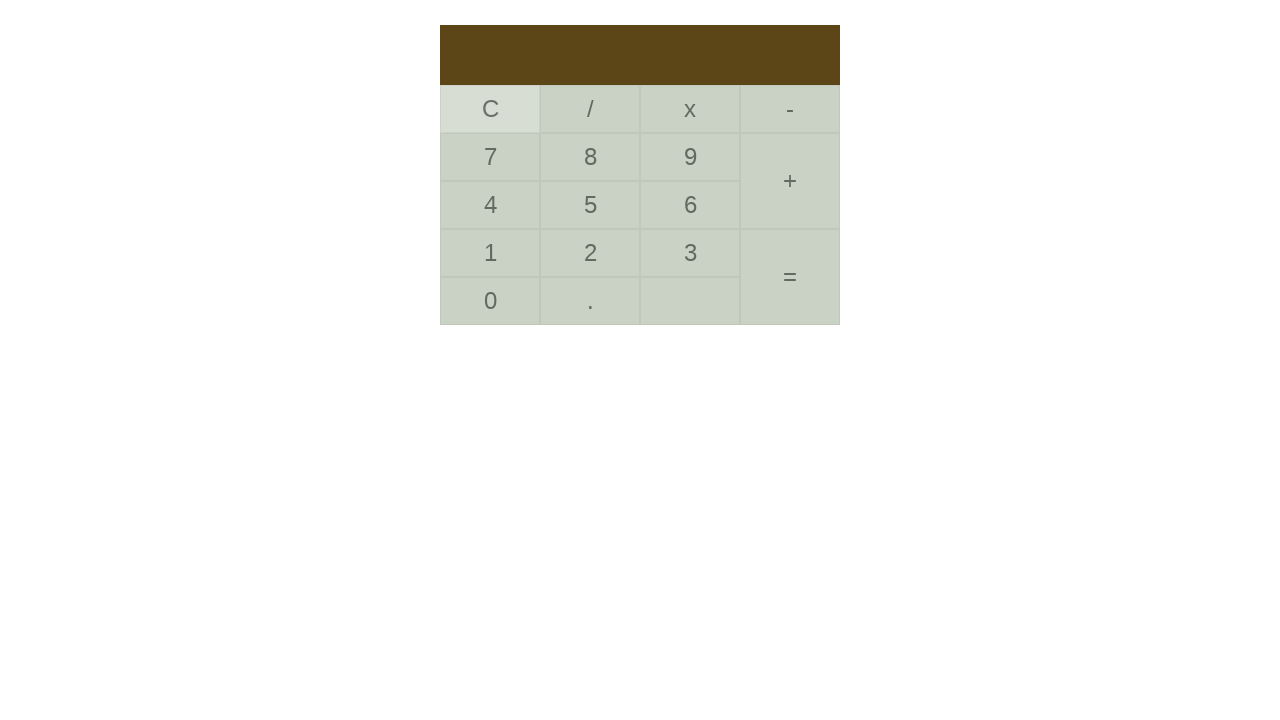